Tests a regular JavaScript alert by clicking a button that triggers it and verifying the success message appears

Starting URL: https://practice.cydeo.com/javascript_alerts

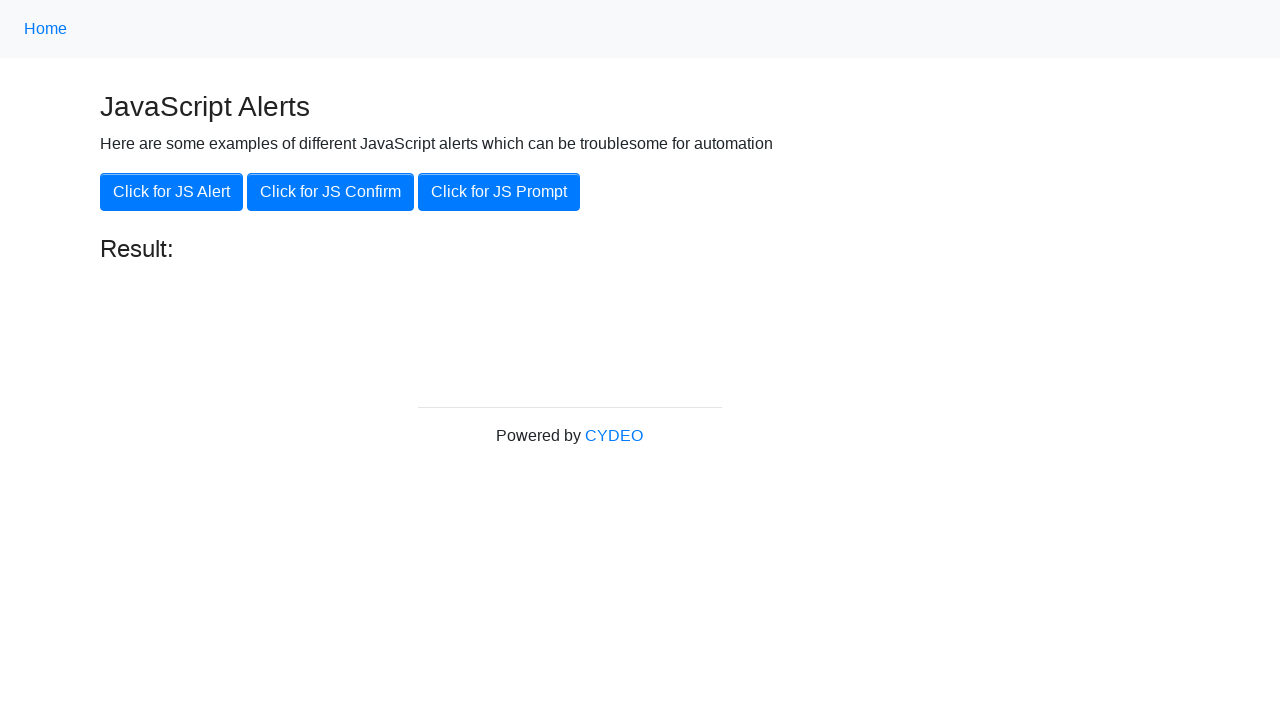

Clicked button to trigger JavaScript alert at (172, 192) on xpath=//button[@onclick='jsAlert()']
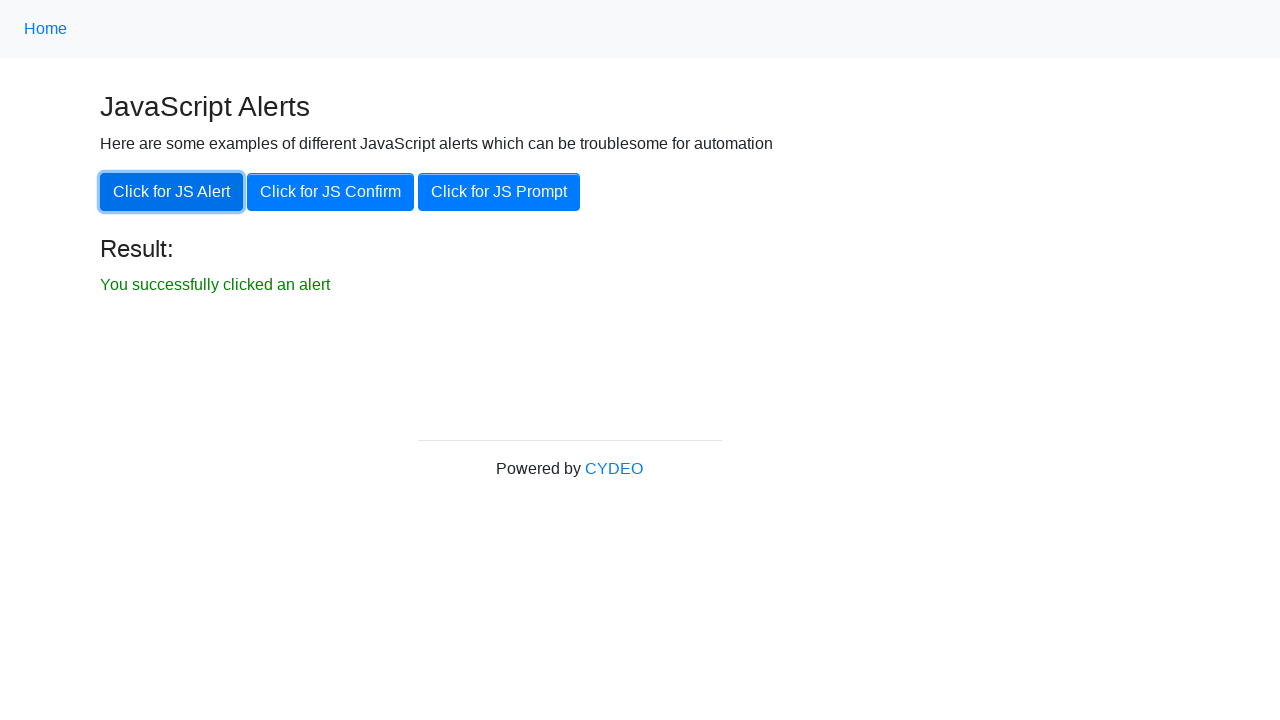

Success message appeared confirming alert was triggered
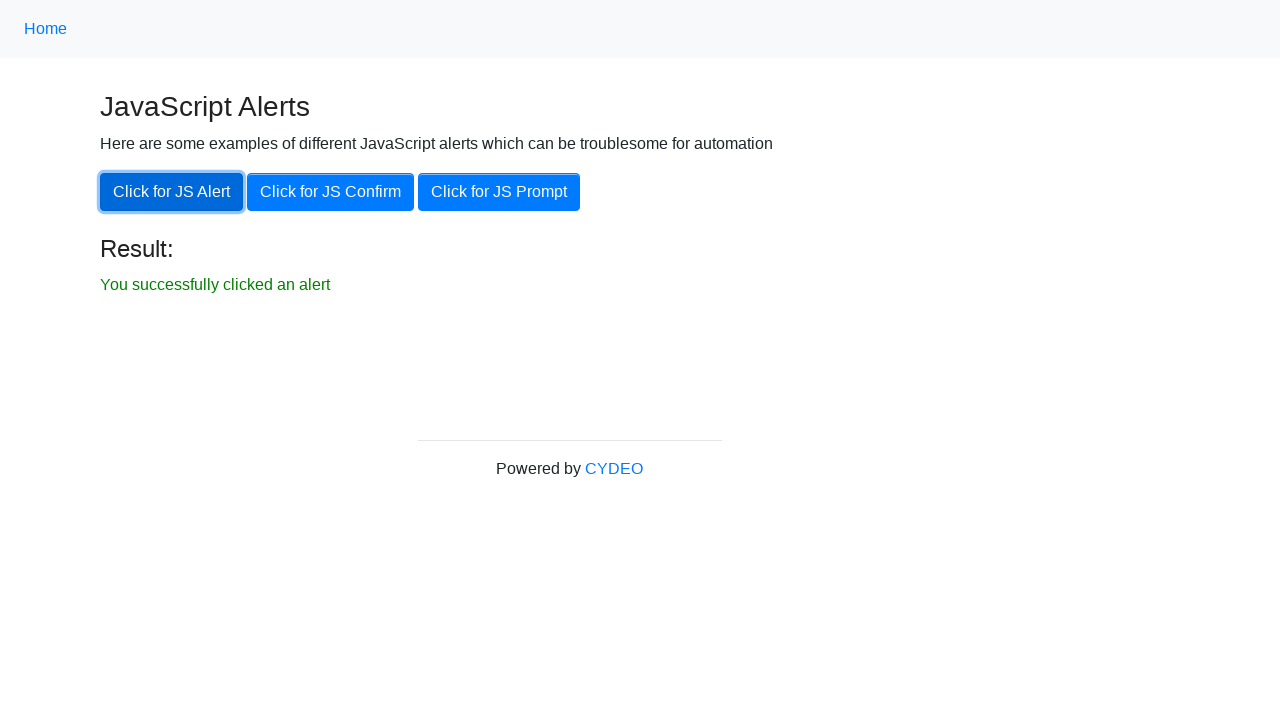

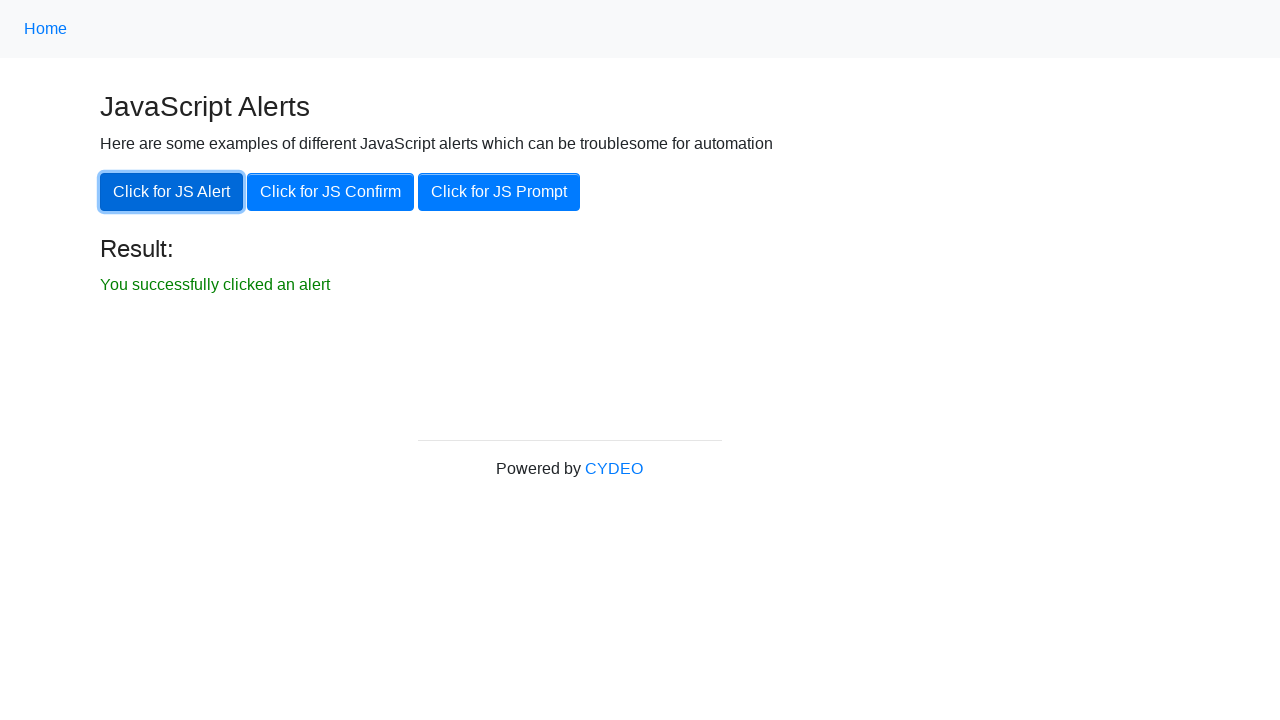